Tests the OpenMRS demo login form by filling in the username and password fields with demo credentials

Starting URL: https://demo.openmrs.org/openmrs/login.htm

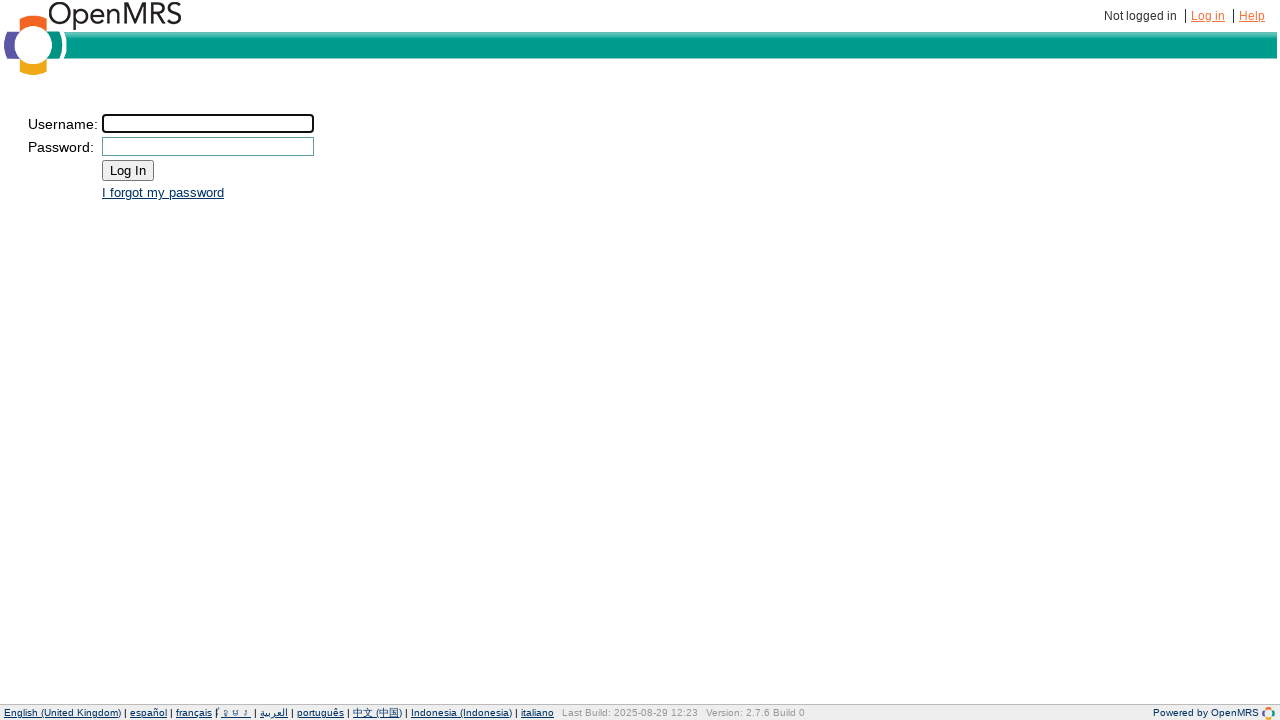

Cleared the username field on #username
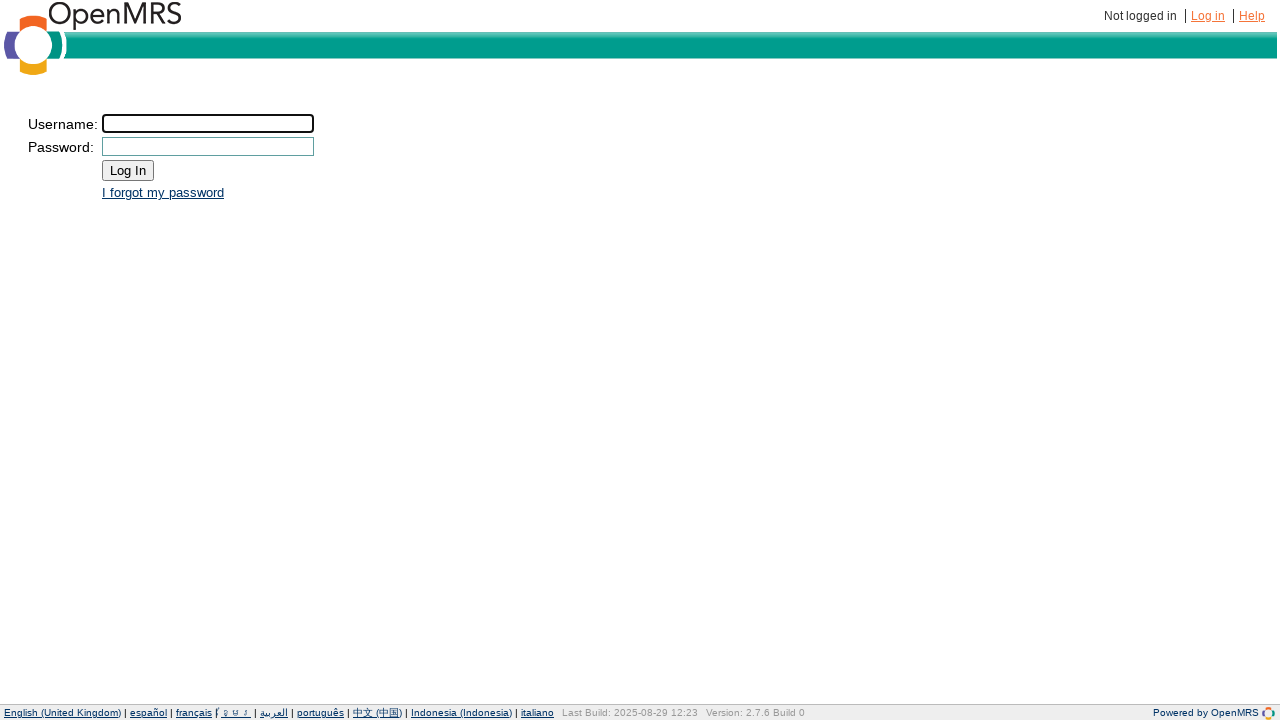

Filled username field with 'Admin' on #username
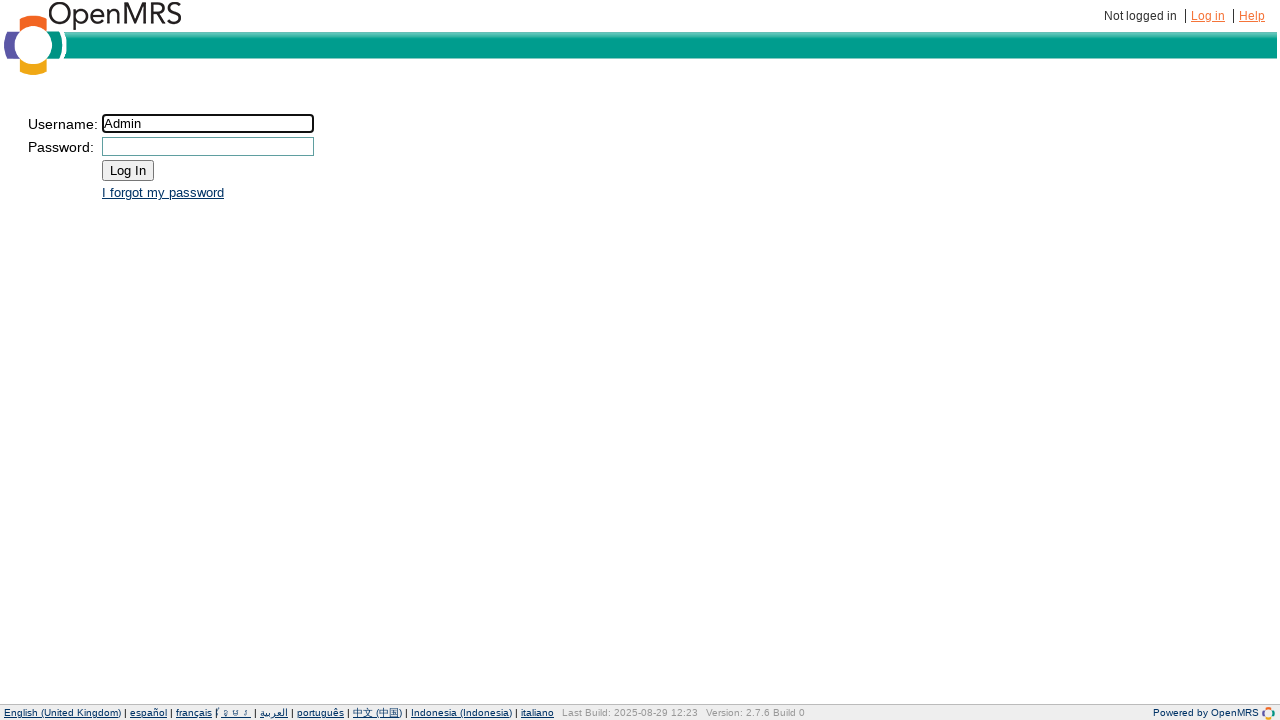

Cleared the password field on #password
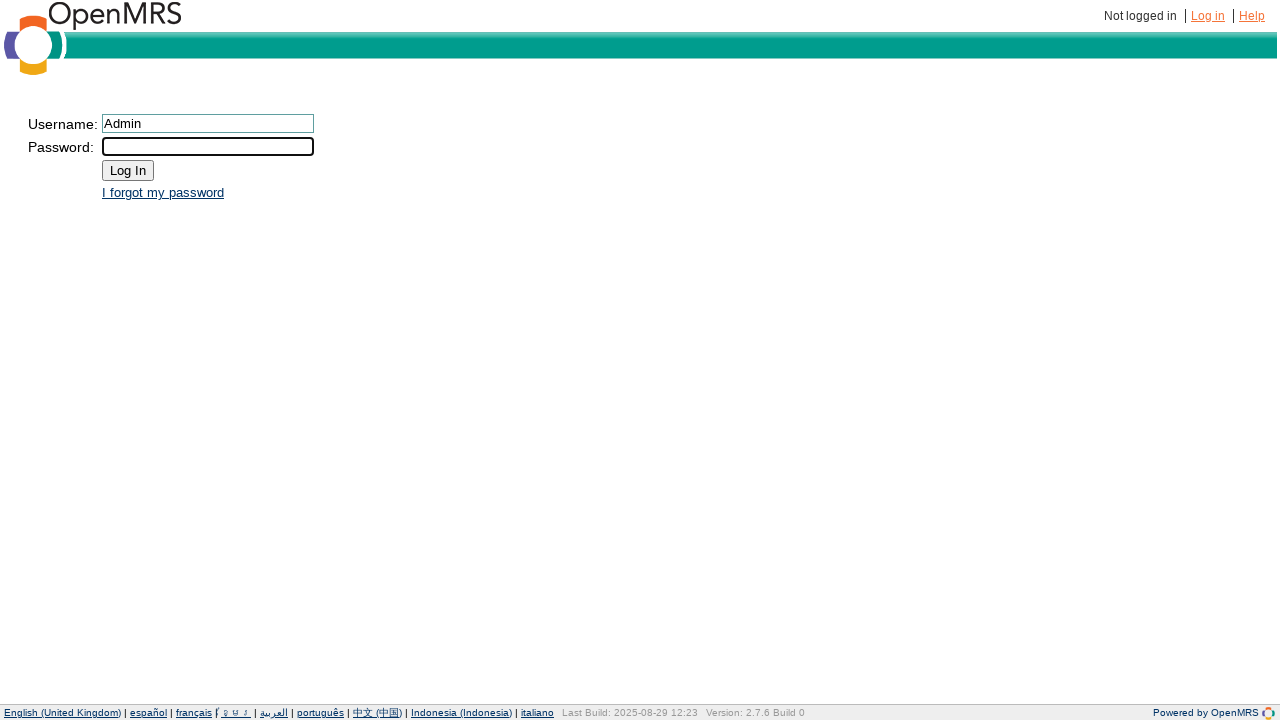

Filled password field with demo credentials on #password
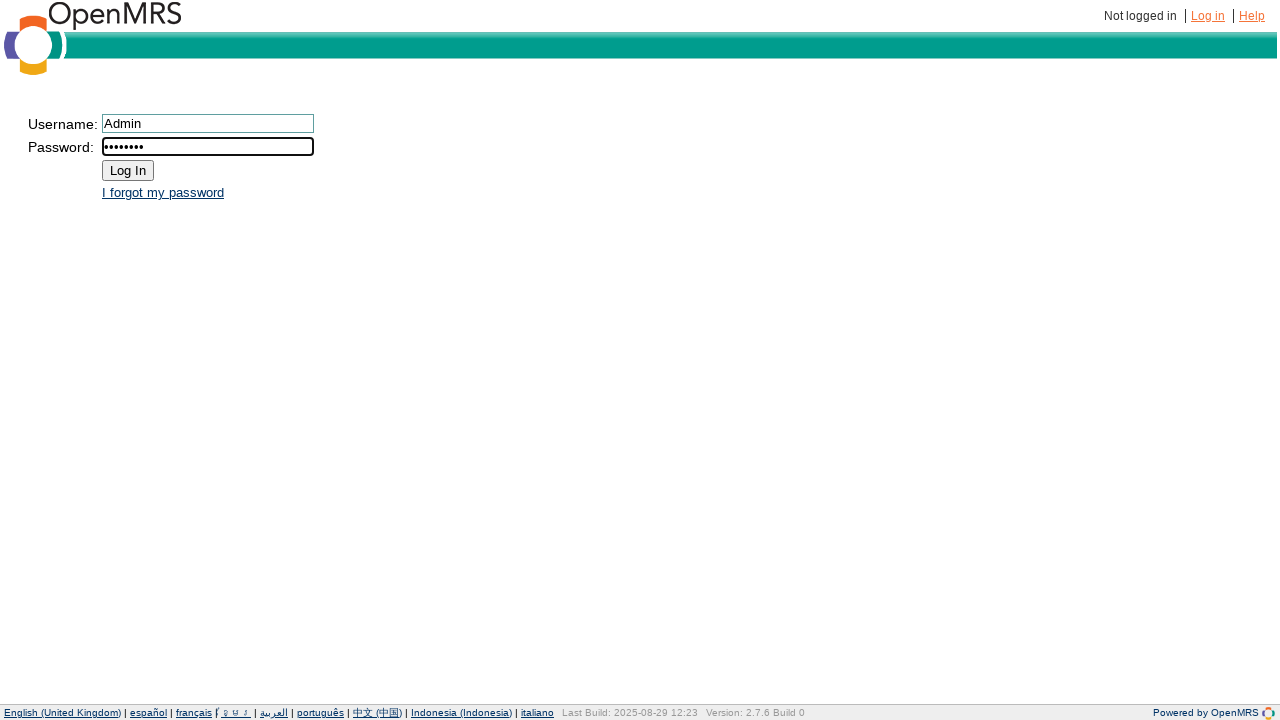

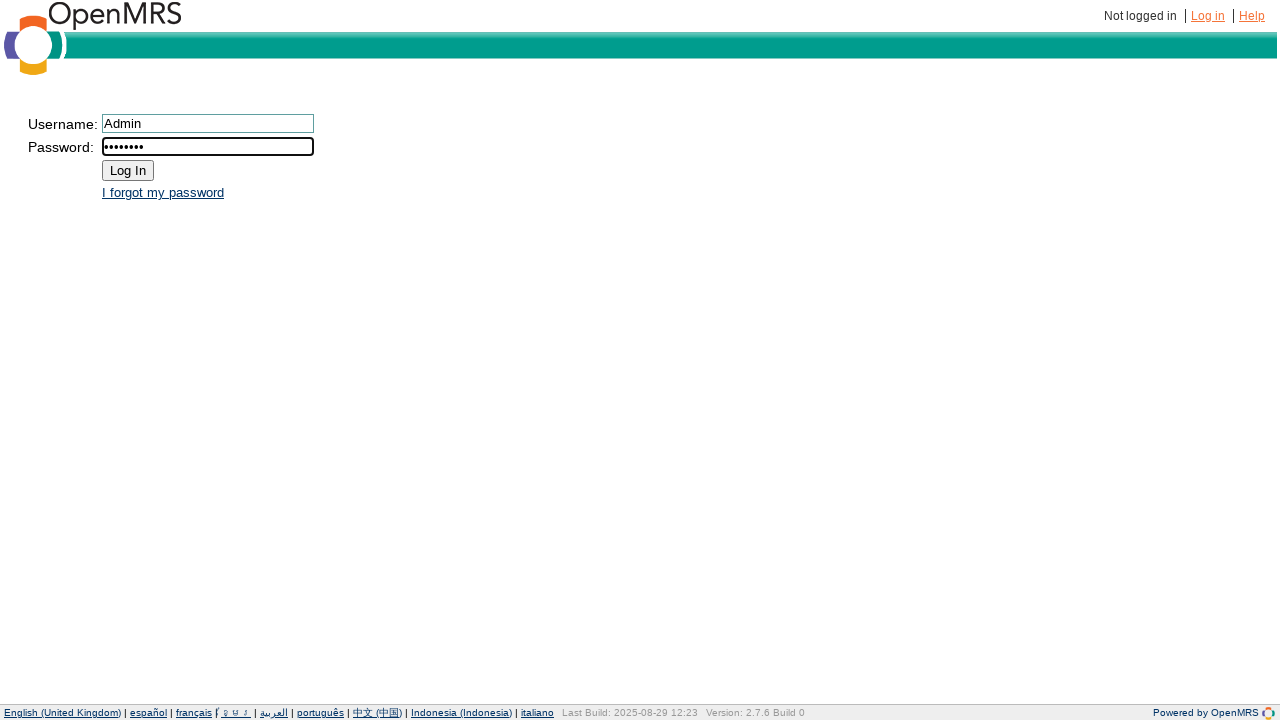